Tests infinite scroll functionality by navigating to the page and scrolling to trigger dynamic content loading

Starting URL: http://the-internet.herokuapp.com/

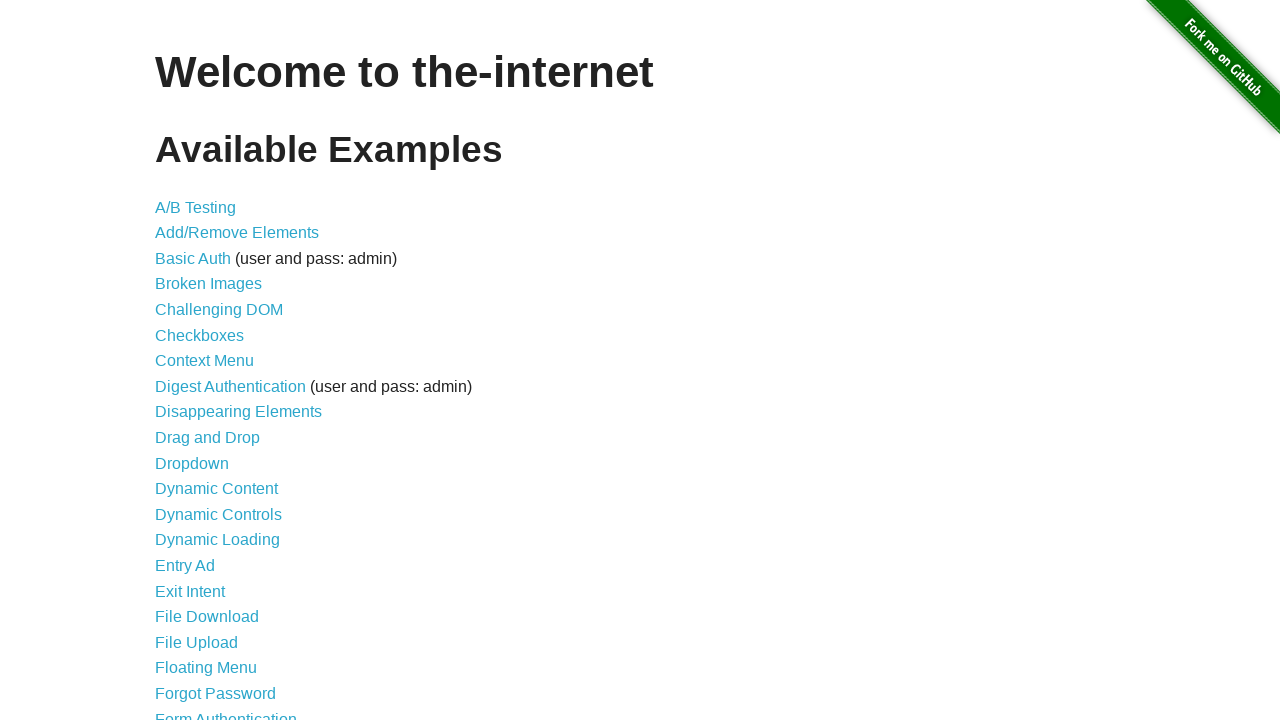

Navigated to the-internet.herokuapp.com homepage
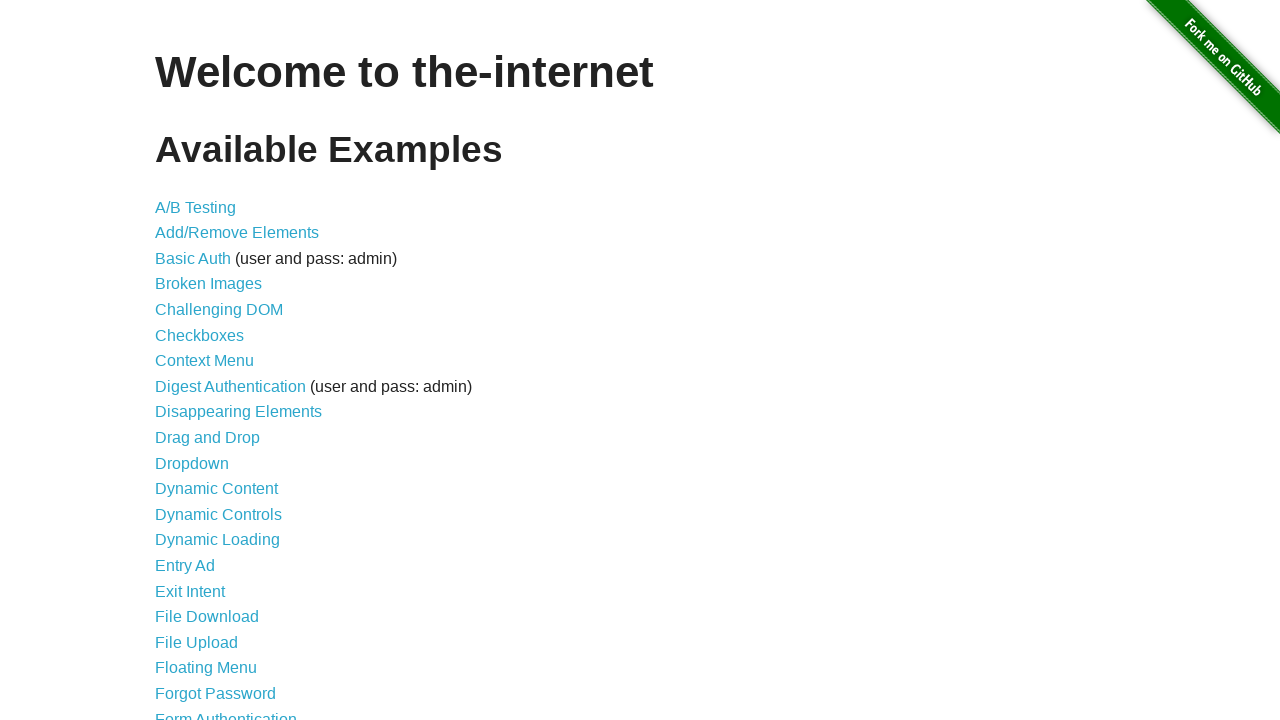

Scrolled down 200 pixels to find infinite scroll link
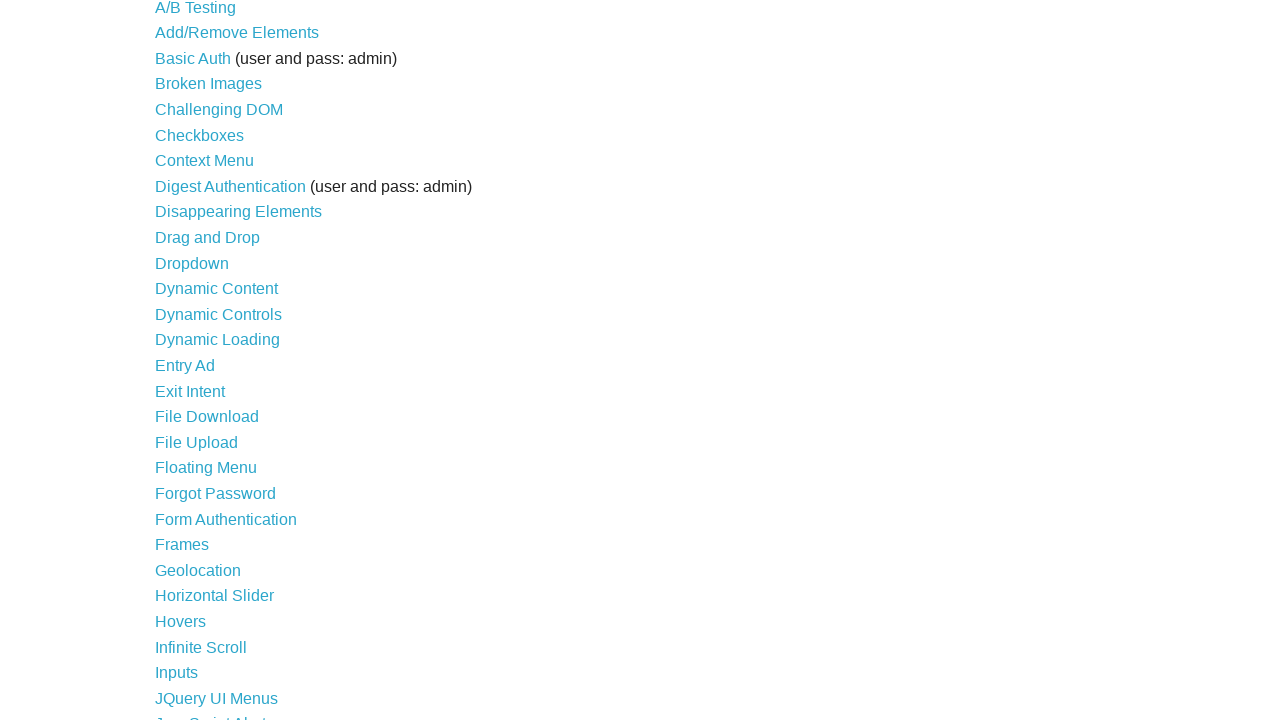

Clicked on Infinite Scroll link at (198, 570) on xpath=//*[@id='content']/ul/li[23]/a
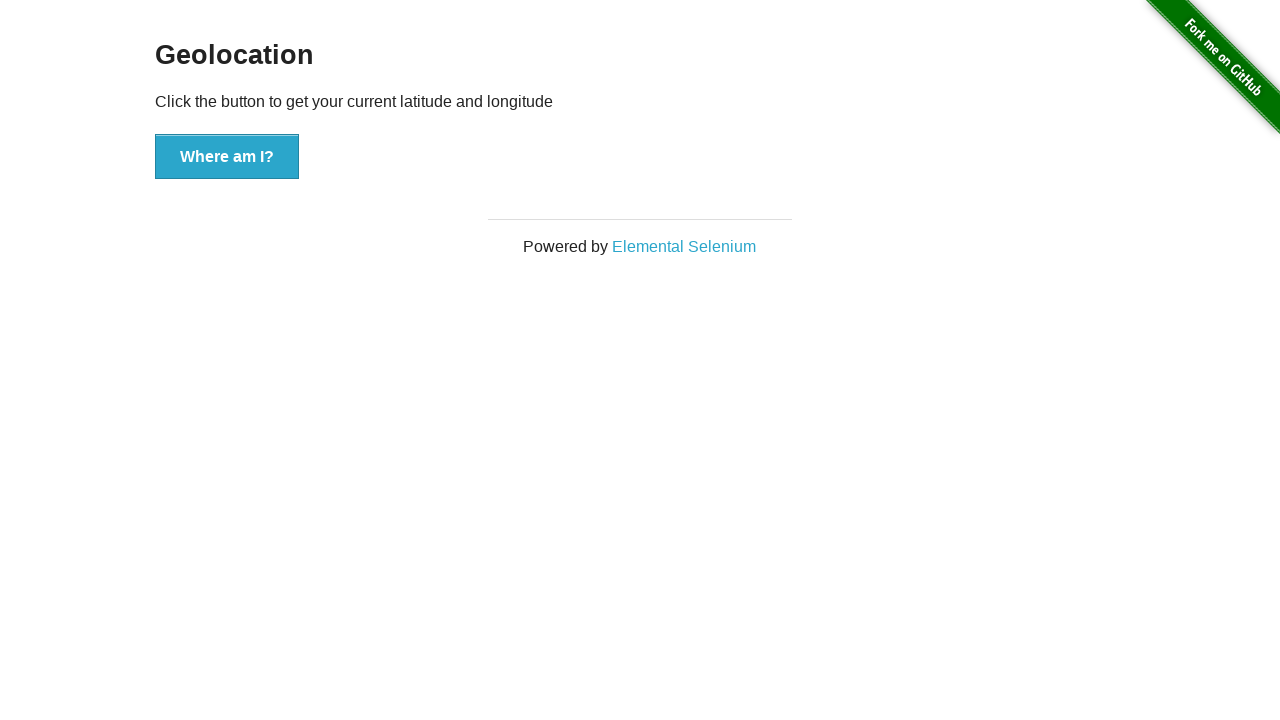

Scrolled to bottom of page to trigger infinite scroll loading
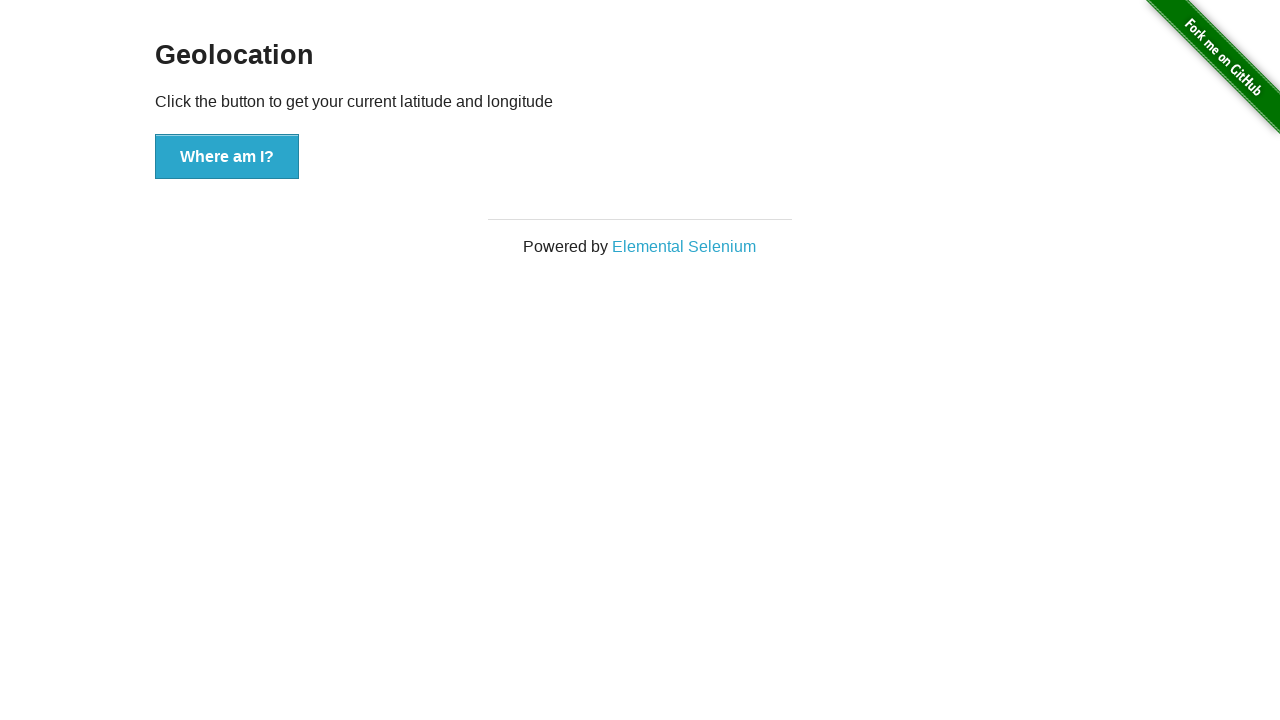

Clicked on footer link at (684, 247) on xpath=//*[@id='page-footer']/div/div/a
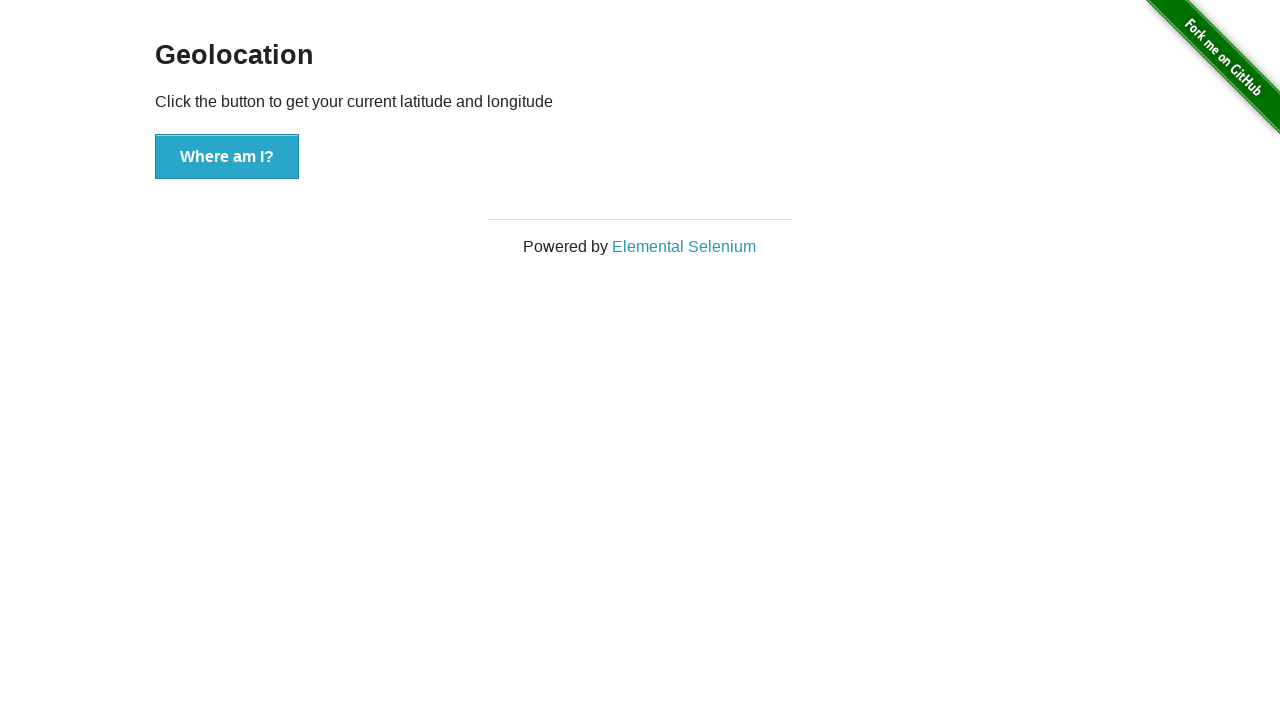

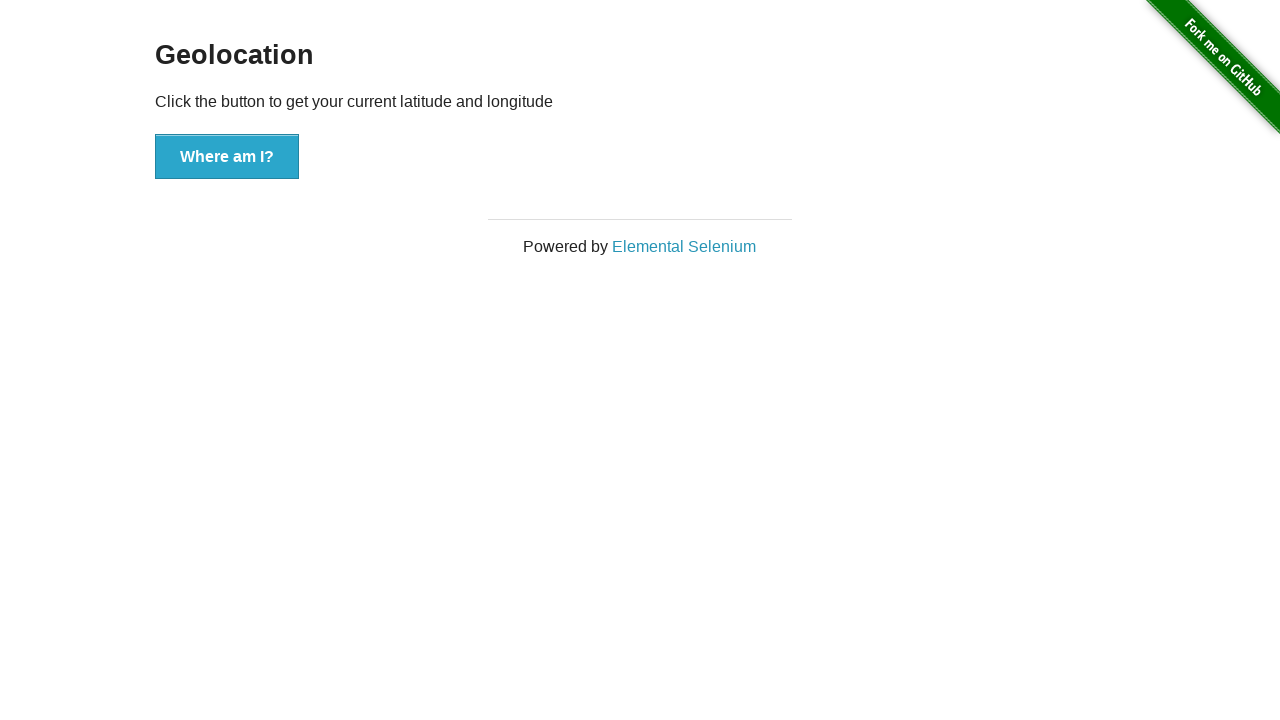